Tests basic element interaction by finding a button by ID and clicking on it

Starting URL: https://testeroprogramowania.github.io/selenium/basics.html

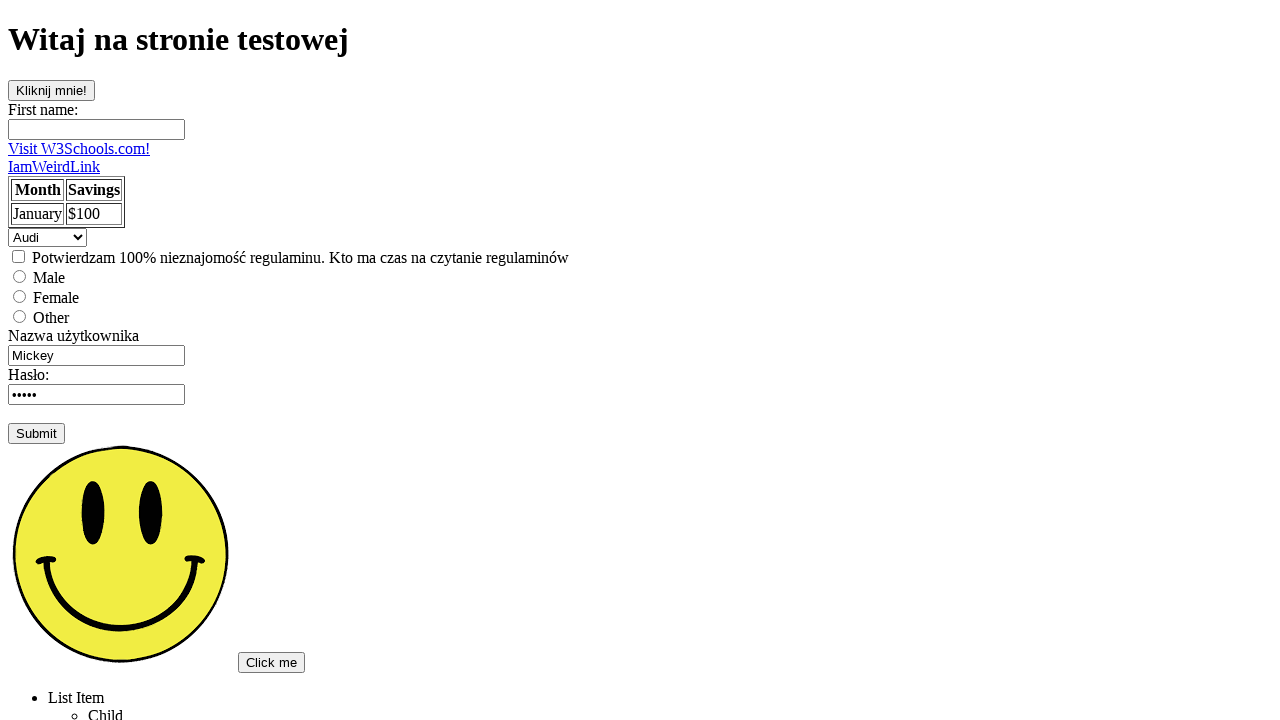

Clicked the 'clickOnMe' button by ID at (52, 90) on #clickOnMe
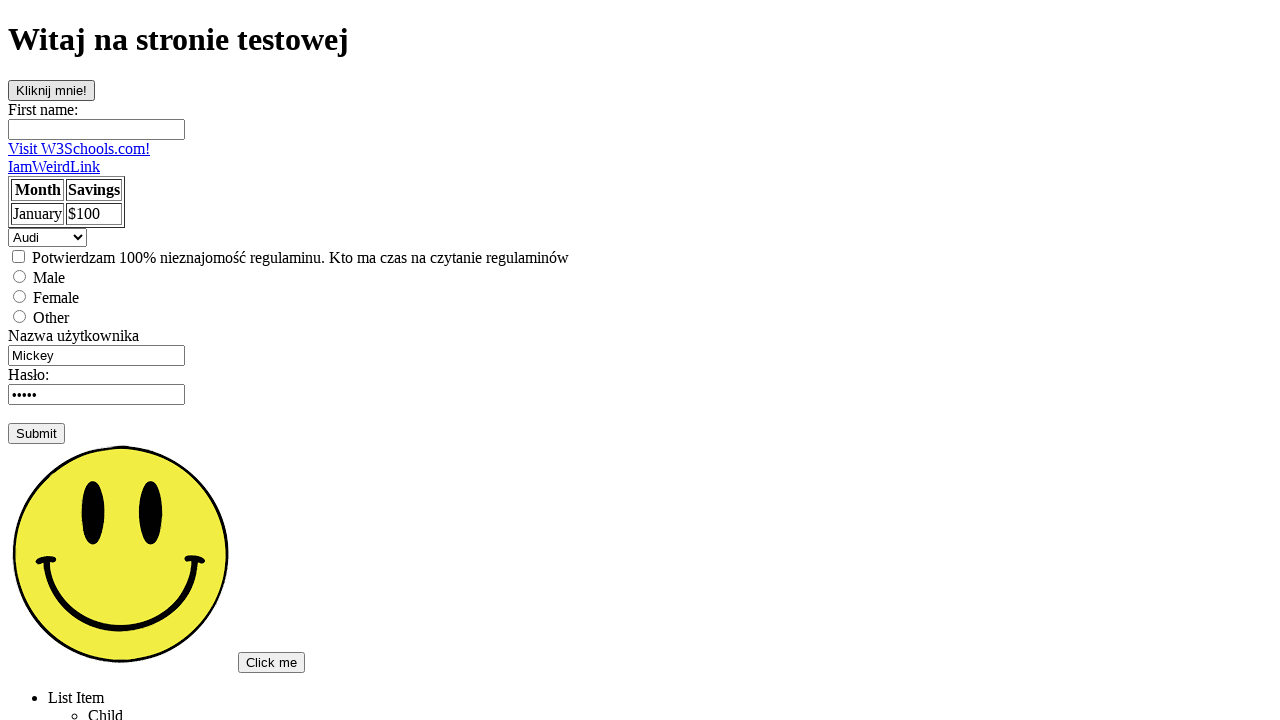

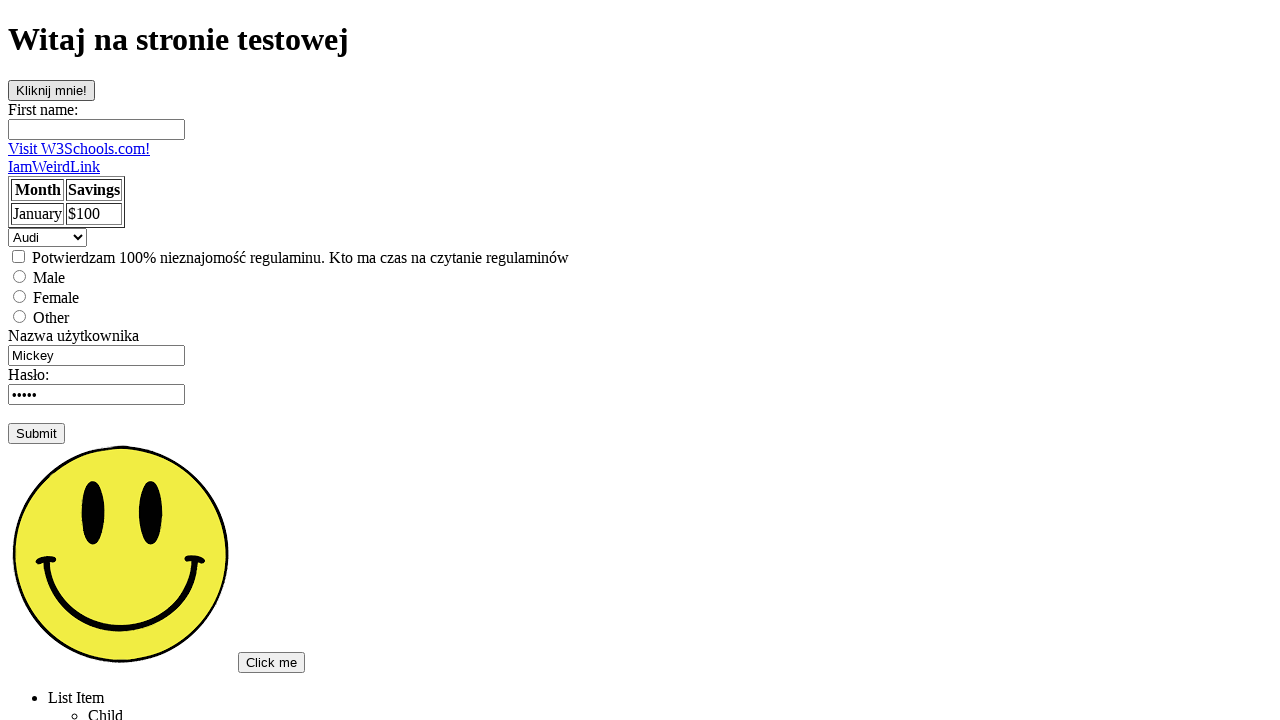